Tests checkbox functionality by clicking a checkbox, verifying it's selected, then unselecting and verifying it's unselected, and counting total checkboxes on the page

Starting URL: https://rahulshettyacademy.com/AutomationPractice/

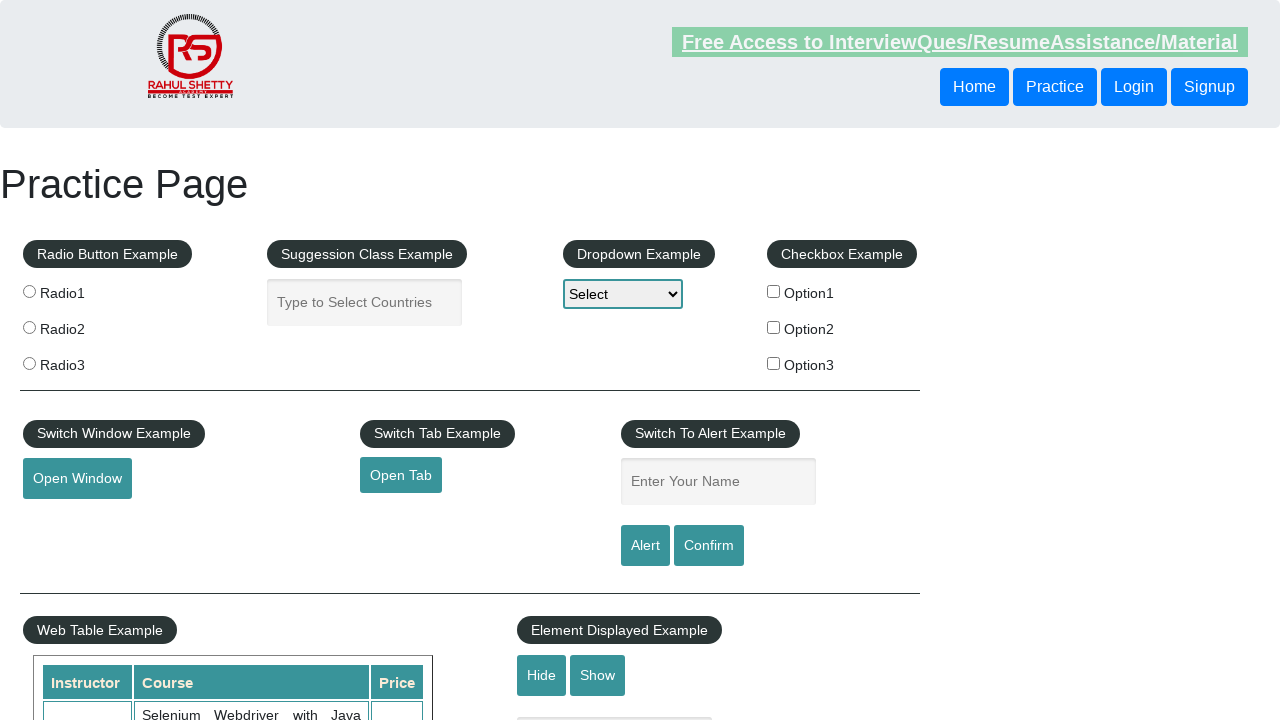

Navigated to AutomationPractice page
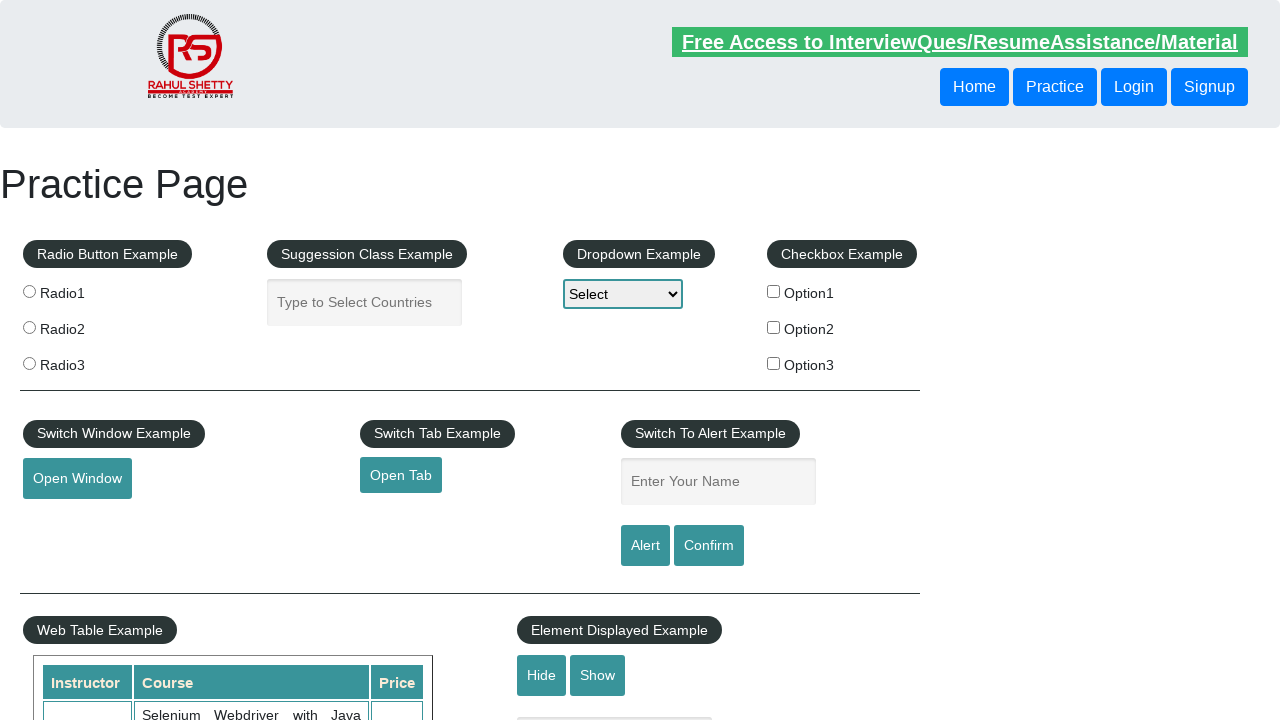

Clicked first checkbox to select it at (774, 291) on #checkBoxOption1
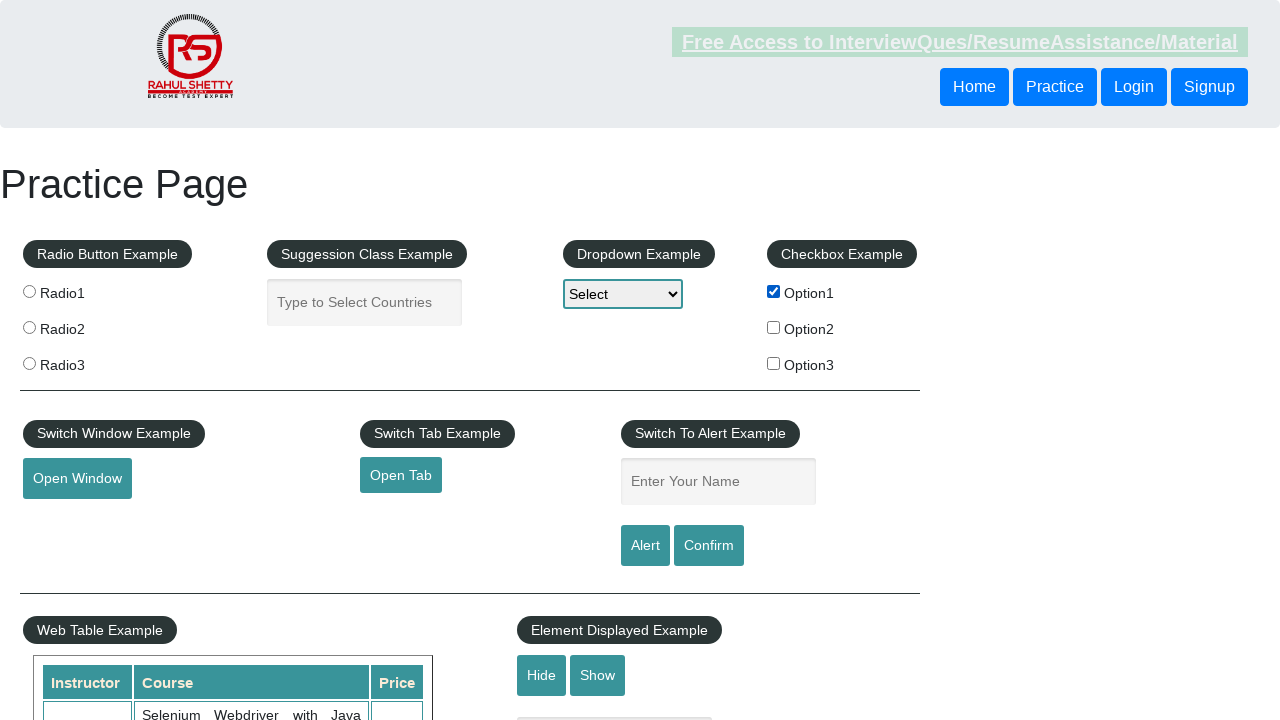

Verified first checkbox is selected
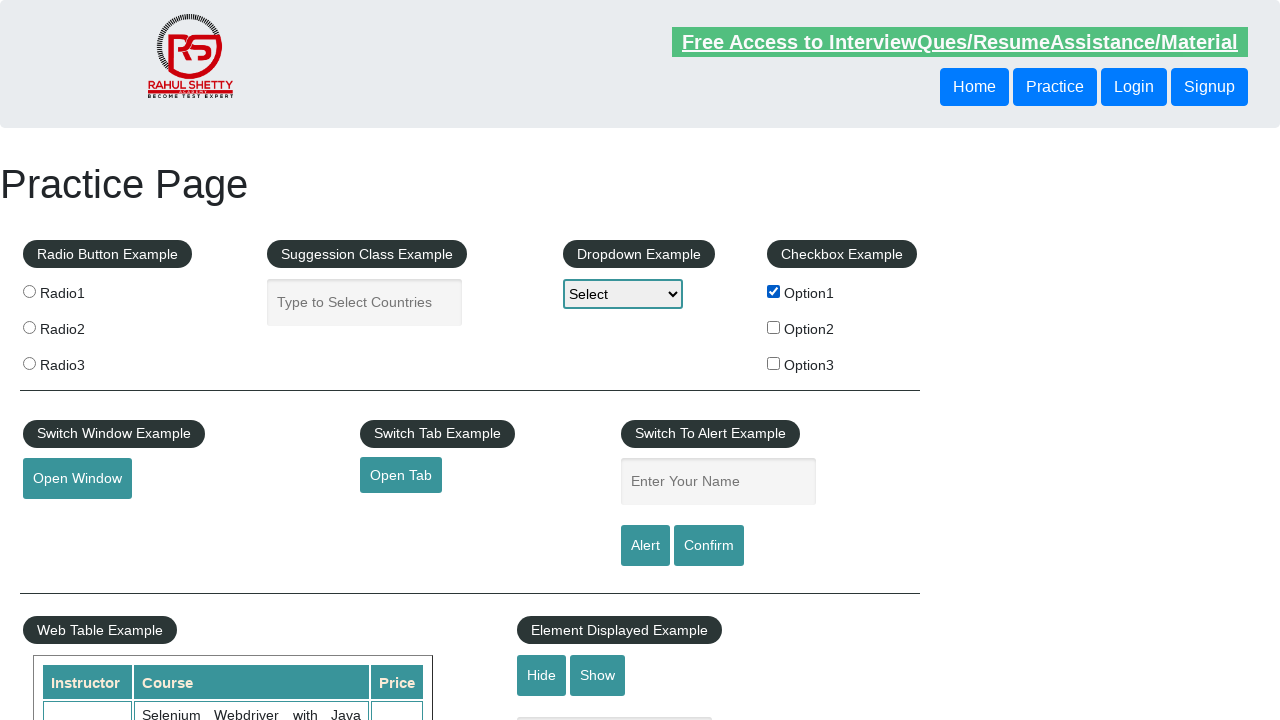

Clicked first checkbox to unselect it at (774, 291) on #checkBoxOption1
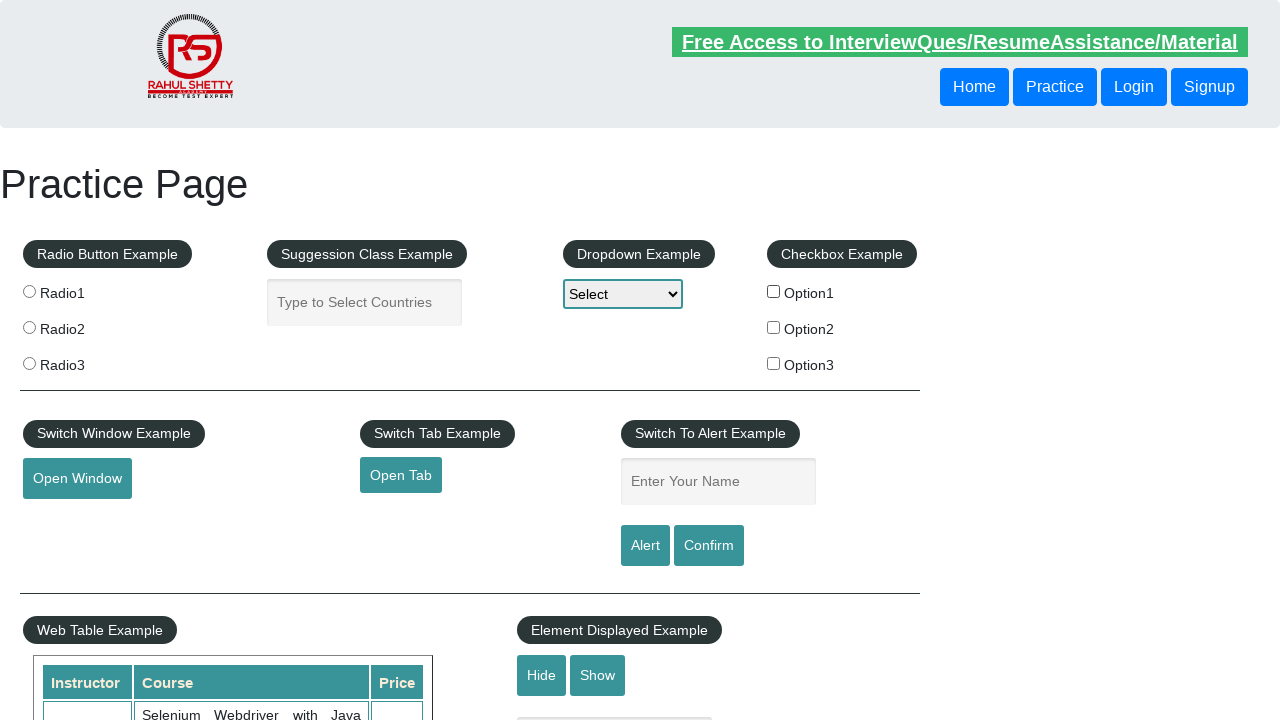

Verified first checkbox is unselected
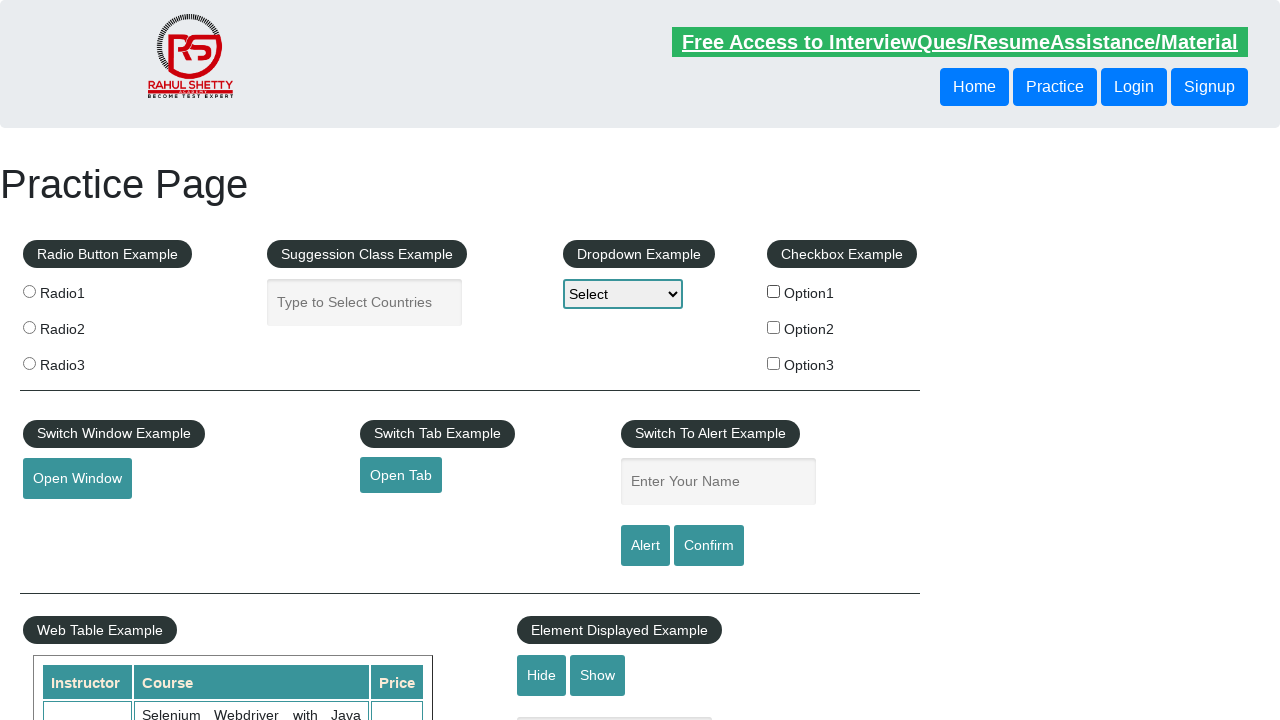

Counted total checkboxes on page: 3
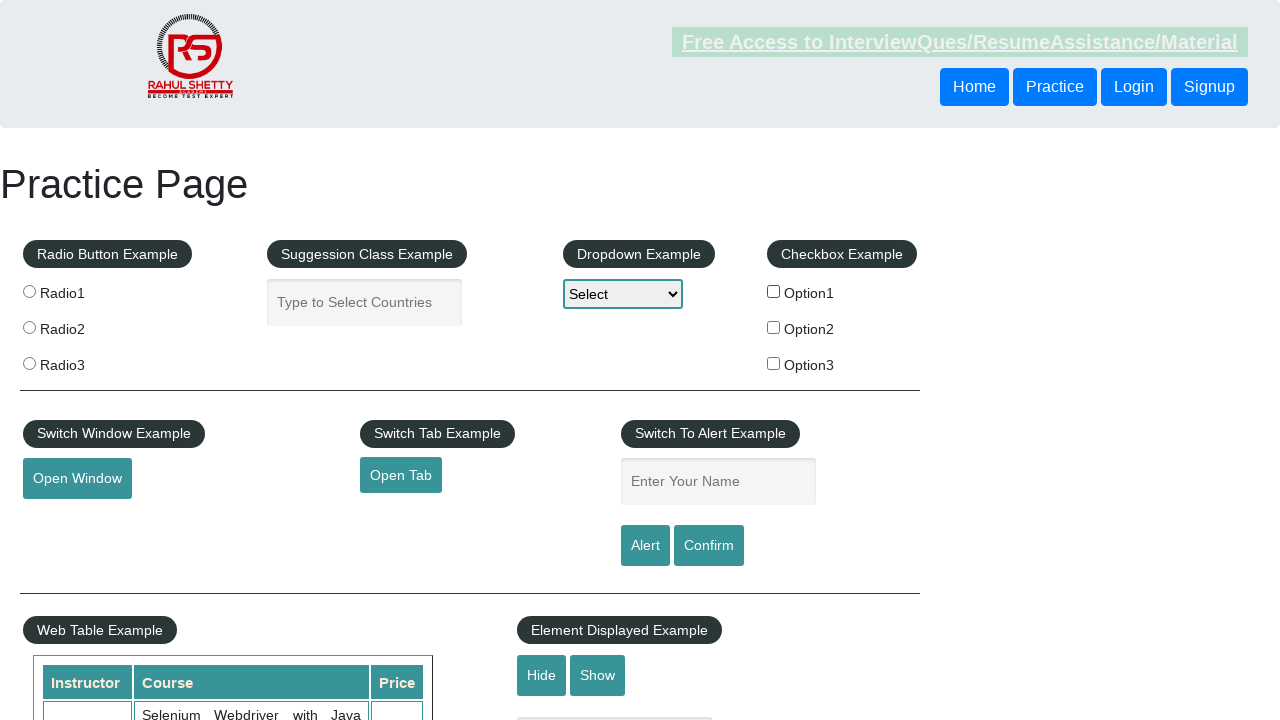

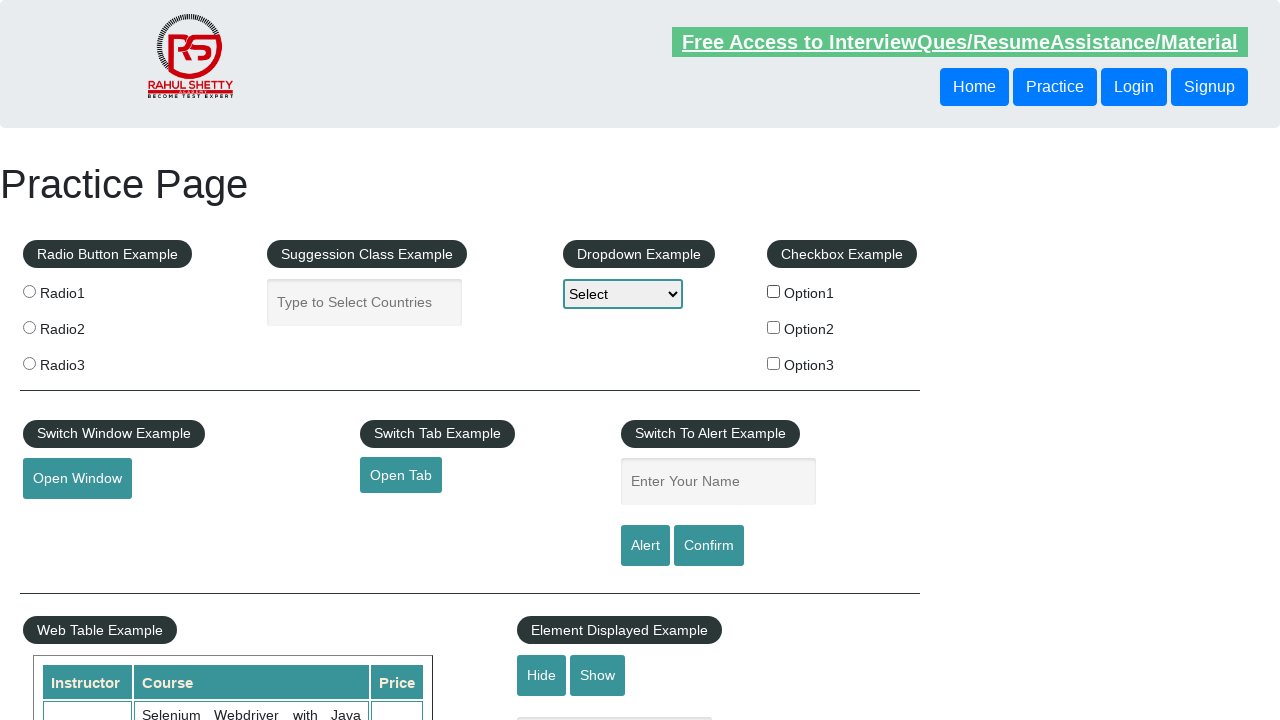